Navigates to Rediff.com homepage, validates the page title and URL, then clicks on the signin link if validation passes

Starting URL: https://rediff.com/

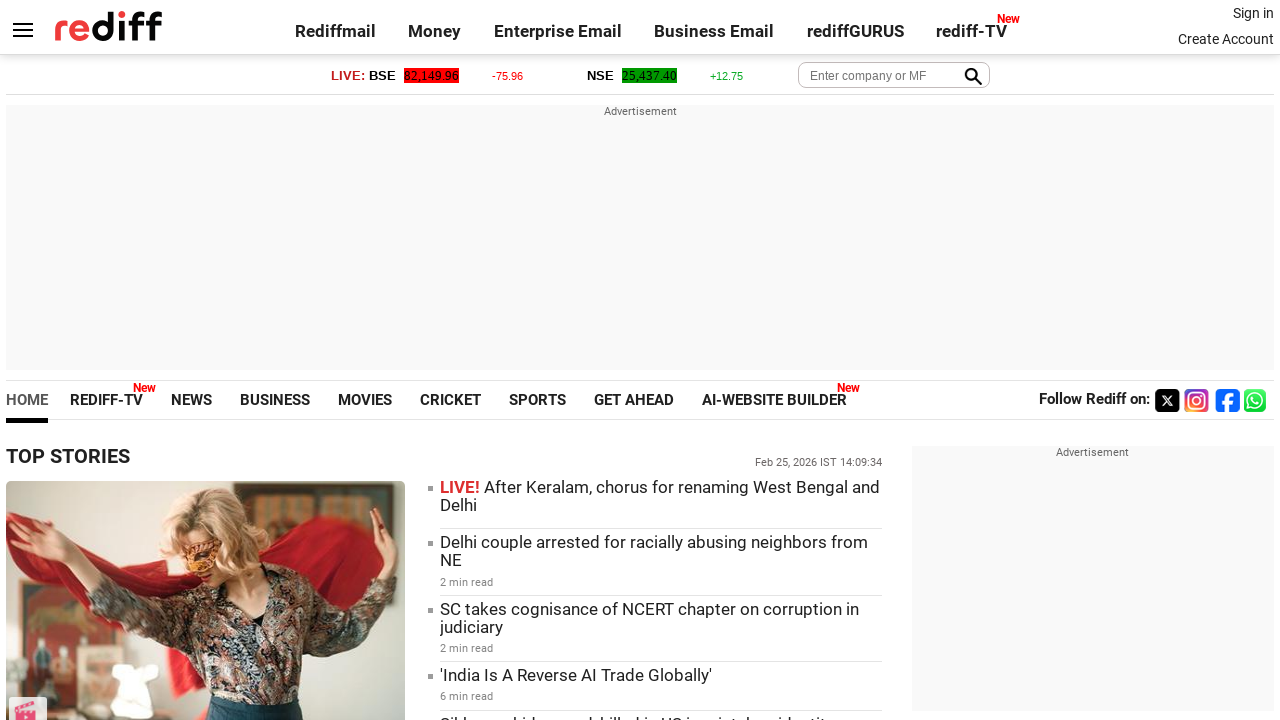

Retrieved page title from Rediff.com homepage
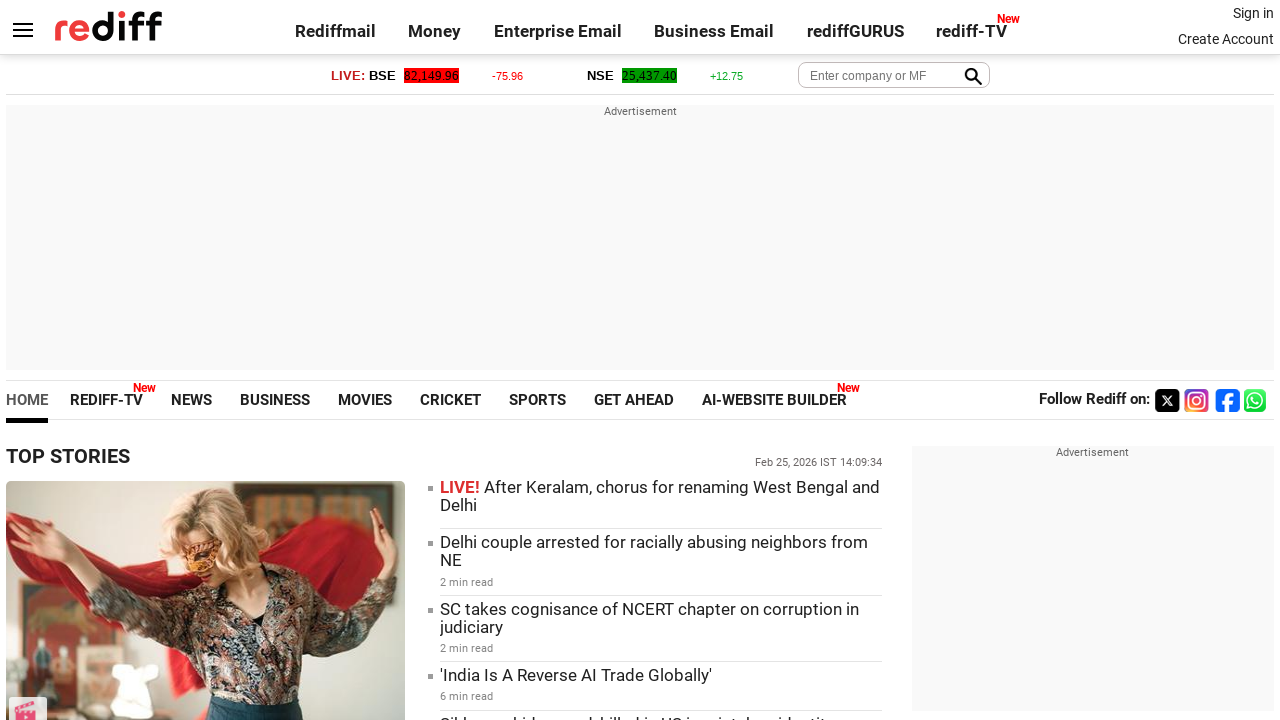

Retrieved current URL from Rediff.com homepage
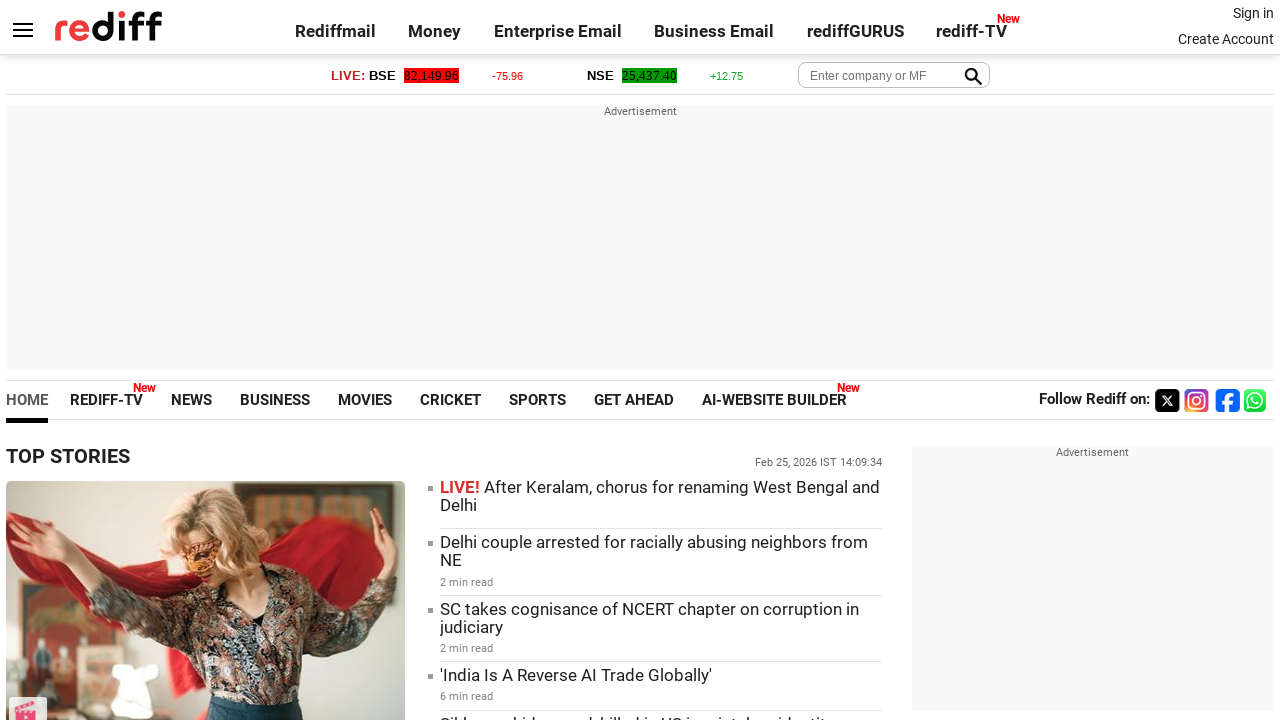

Page validation failed - title or URL does not match expected values
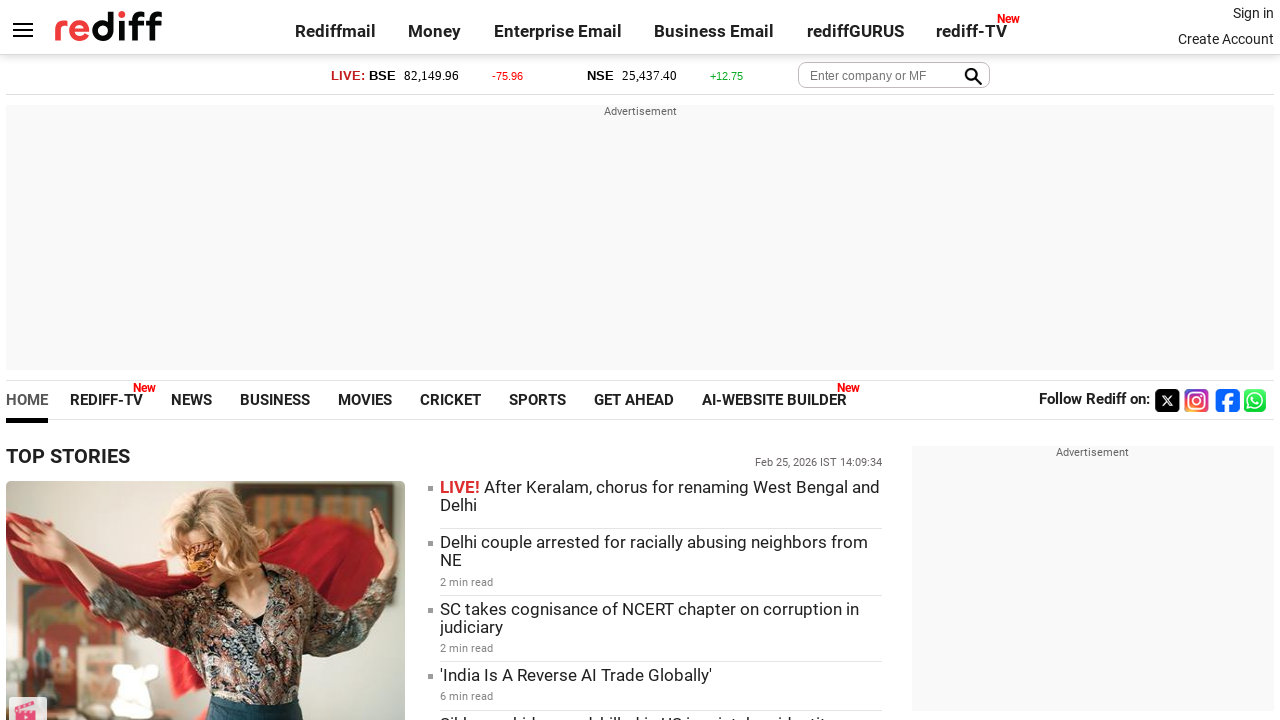

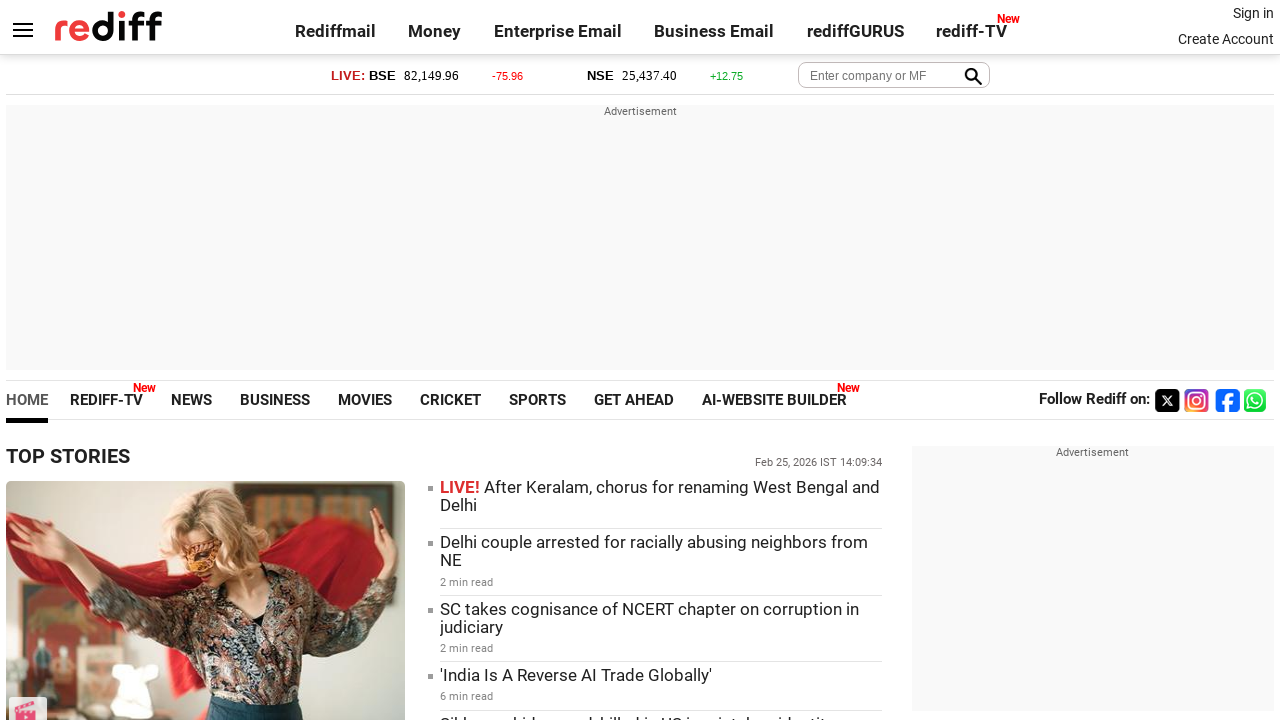